Tests a jQuery UI datepicker by navigating from the droppable demo page to the datepicker page, opening the calendar widget, navigating forward to December, and selecting the 10th day.

Starting URL: https://jqueryui.com/droppable/

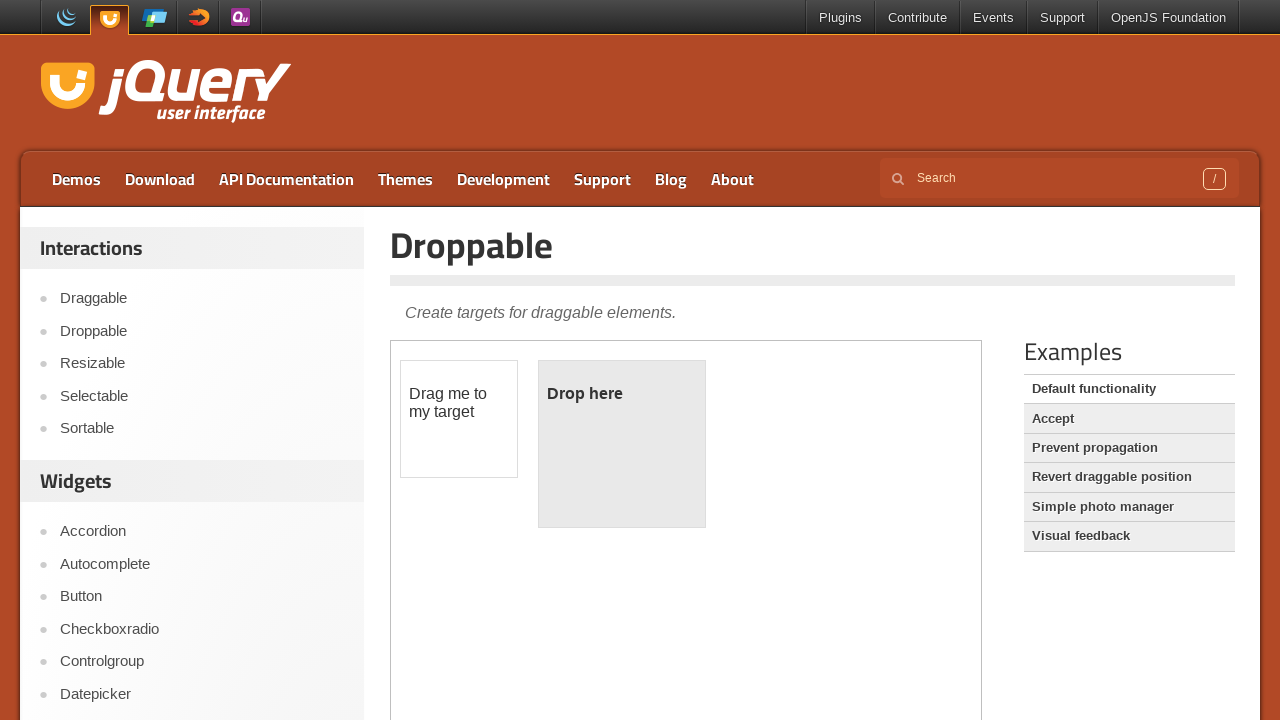

Clicked on Datepicker link in the navigation at (202, 694) on text=Datepicker
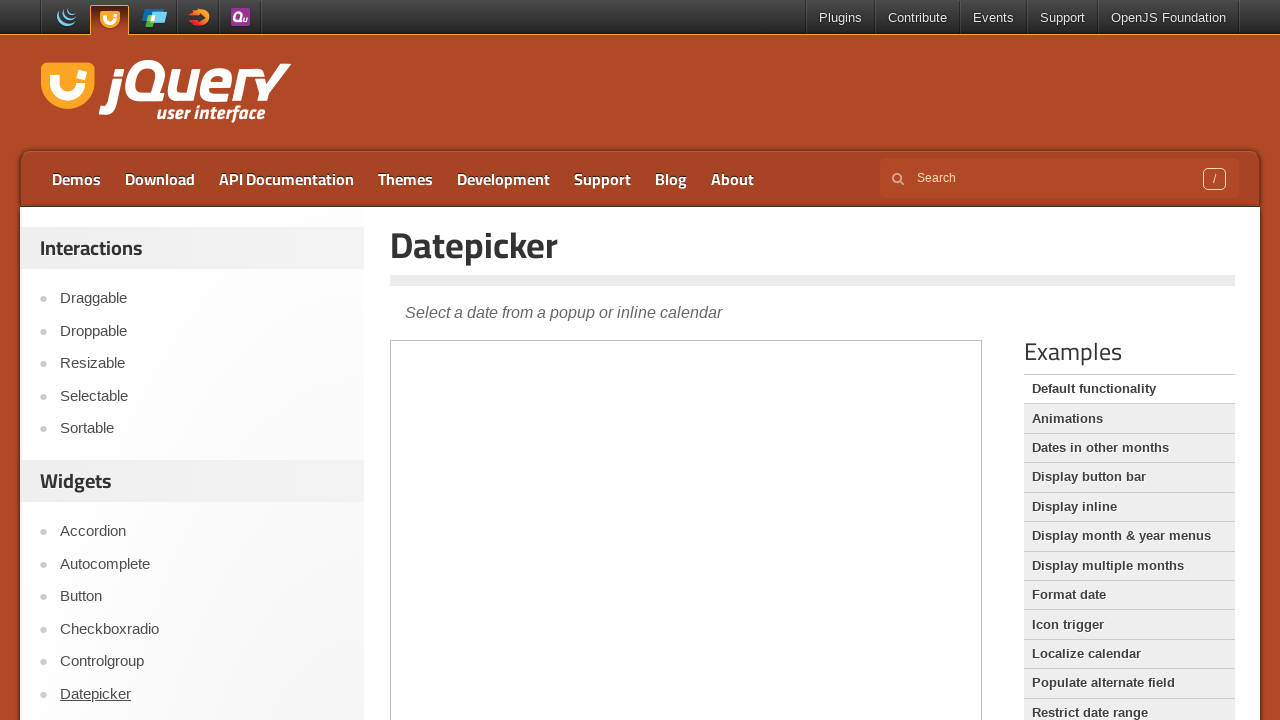

Located iframe containing the datepicker demo
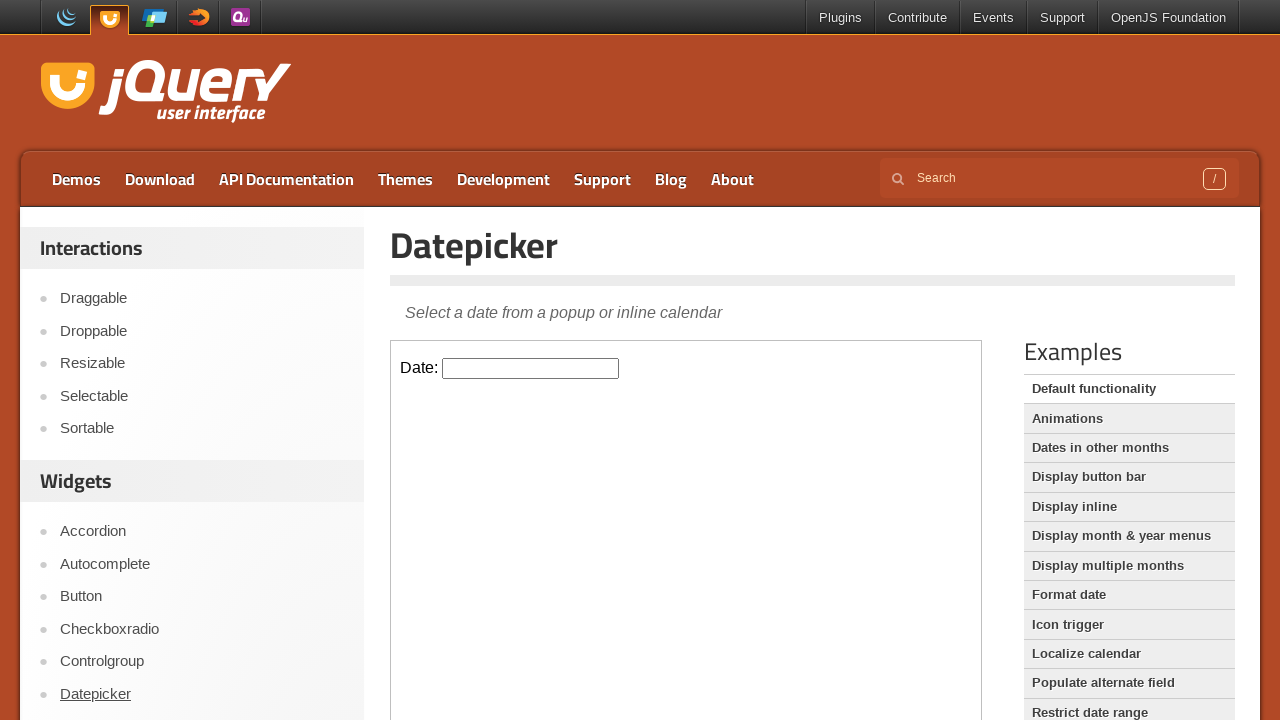

Clicked on the datepicker input to open the calendar widget at (531, 368) on iframe.demo-frame >> nth=0 >> internal:control=enter-frame >> #datepicker
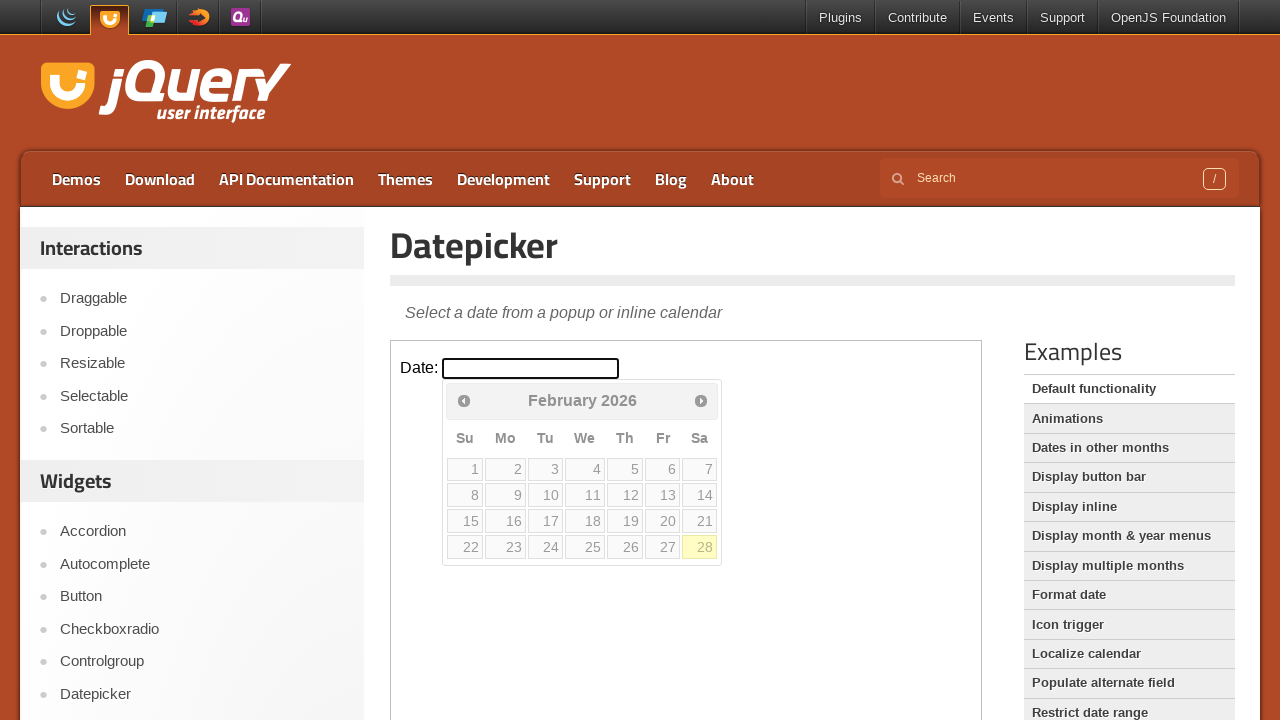

Retrieved current month from calendar: February
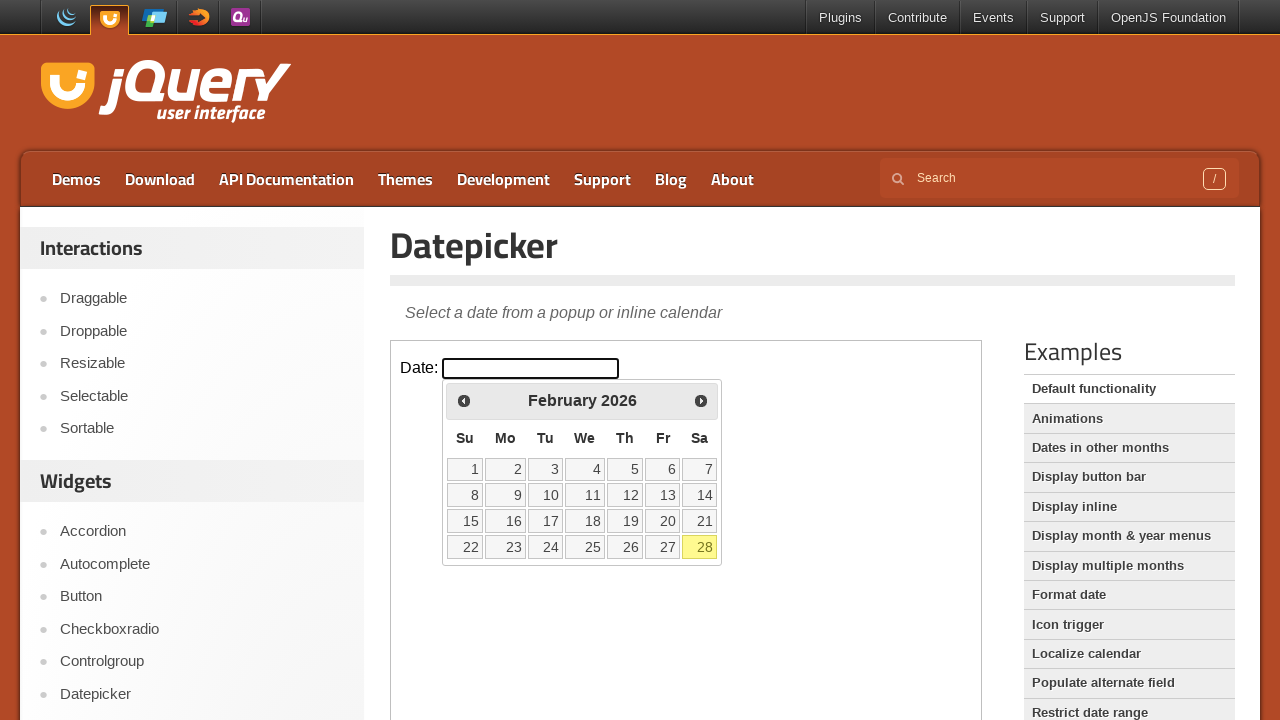

Clicked Next button to navigate to the next month at (701, 400) on iframe.demo-frame >> nth=0 >> internal:control=enter-frame >> span:text('Next')
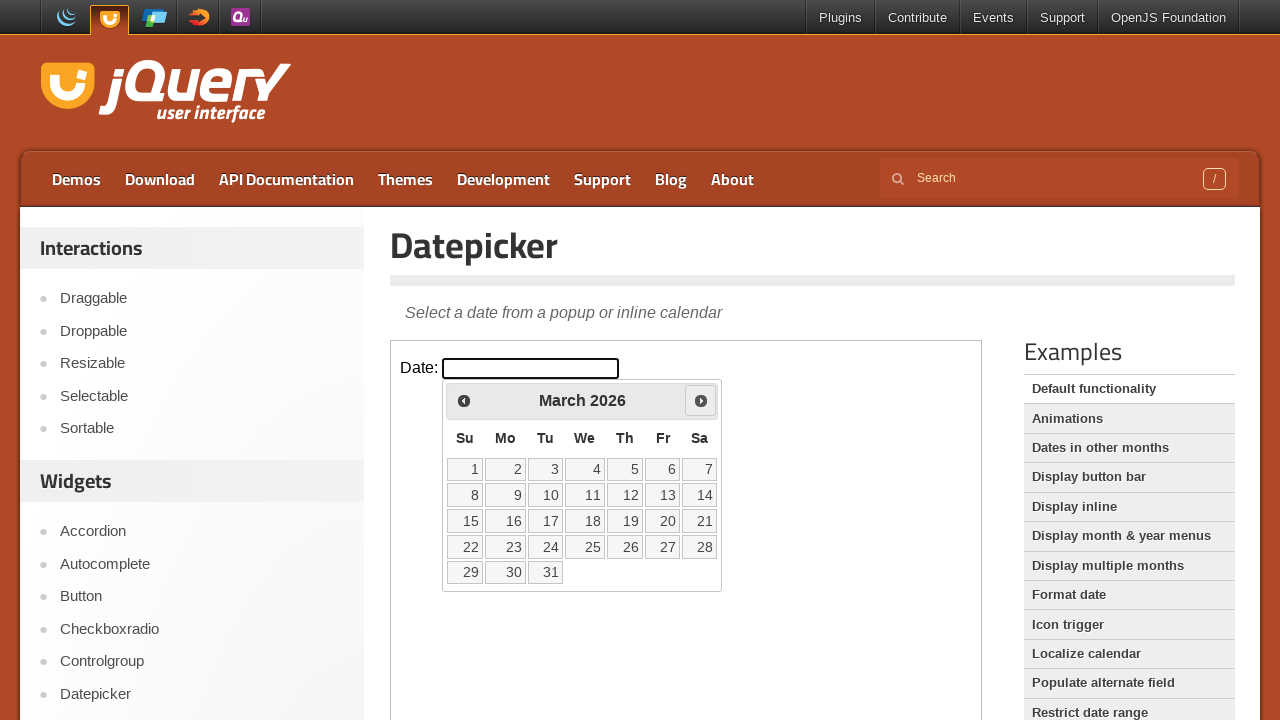

Waited 200ms for calendar animation to complete
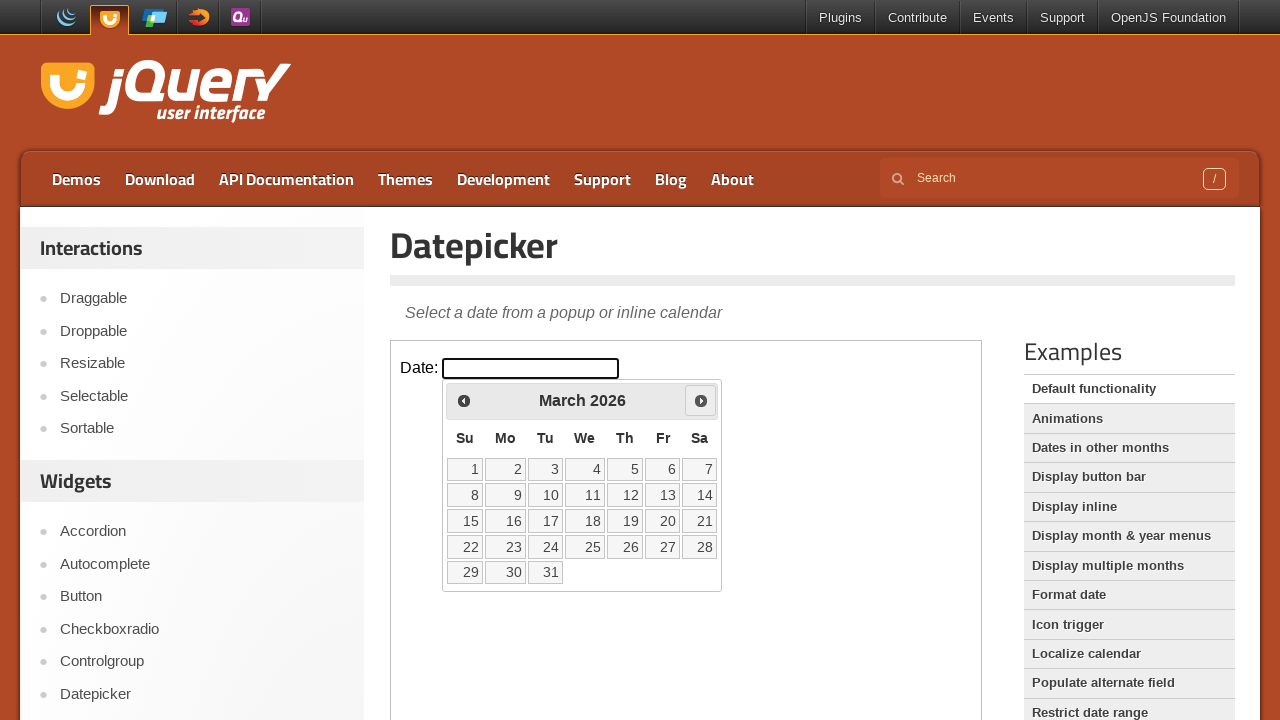

Retrieved current month from calendar: March
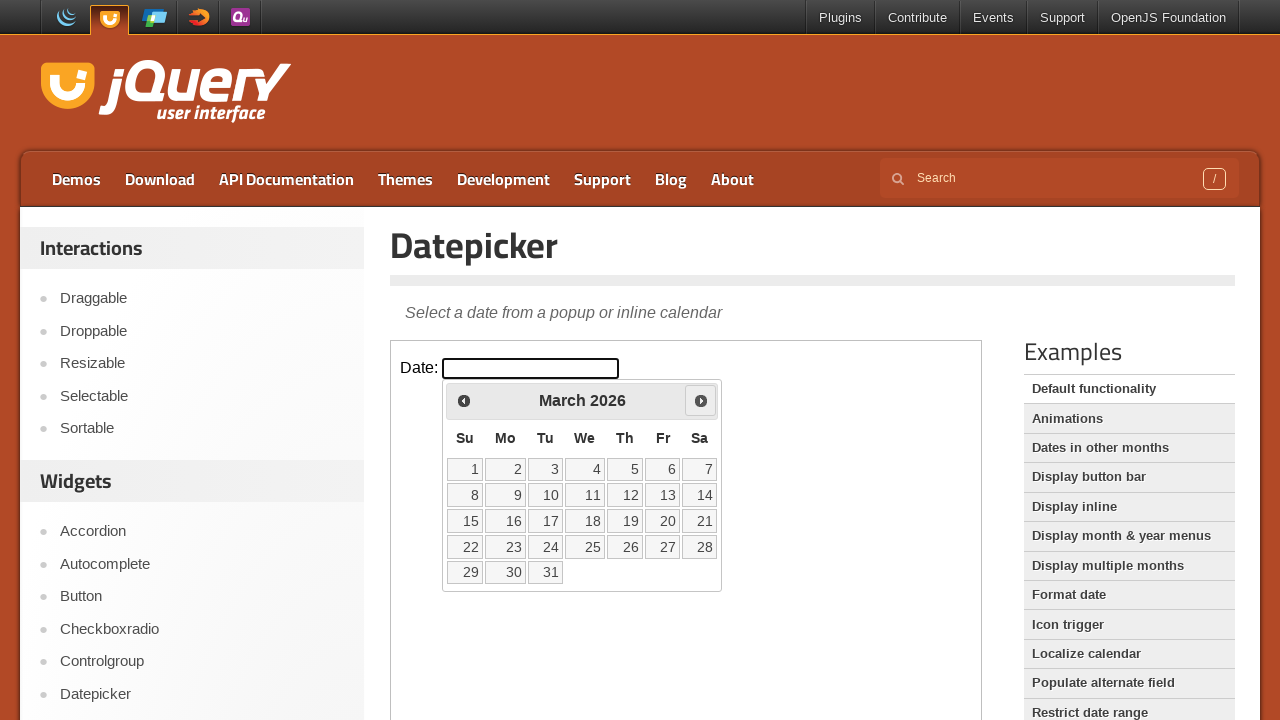

Clicked Next button to navigate to the next month at (701, 400) on iframe.demo-frame >> nth=0 >> internal:control=enter-frame >> span:text('Next')
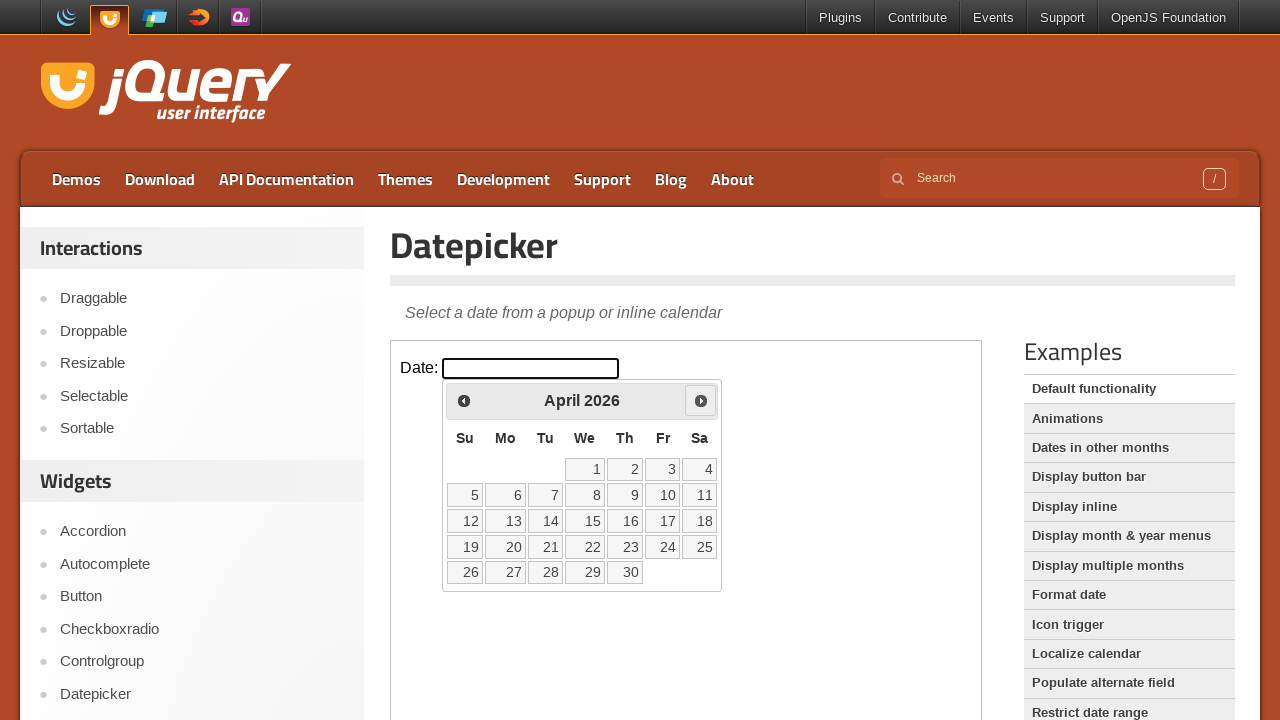

Waited 200ms for calendar animation to complete
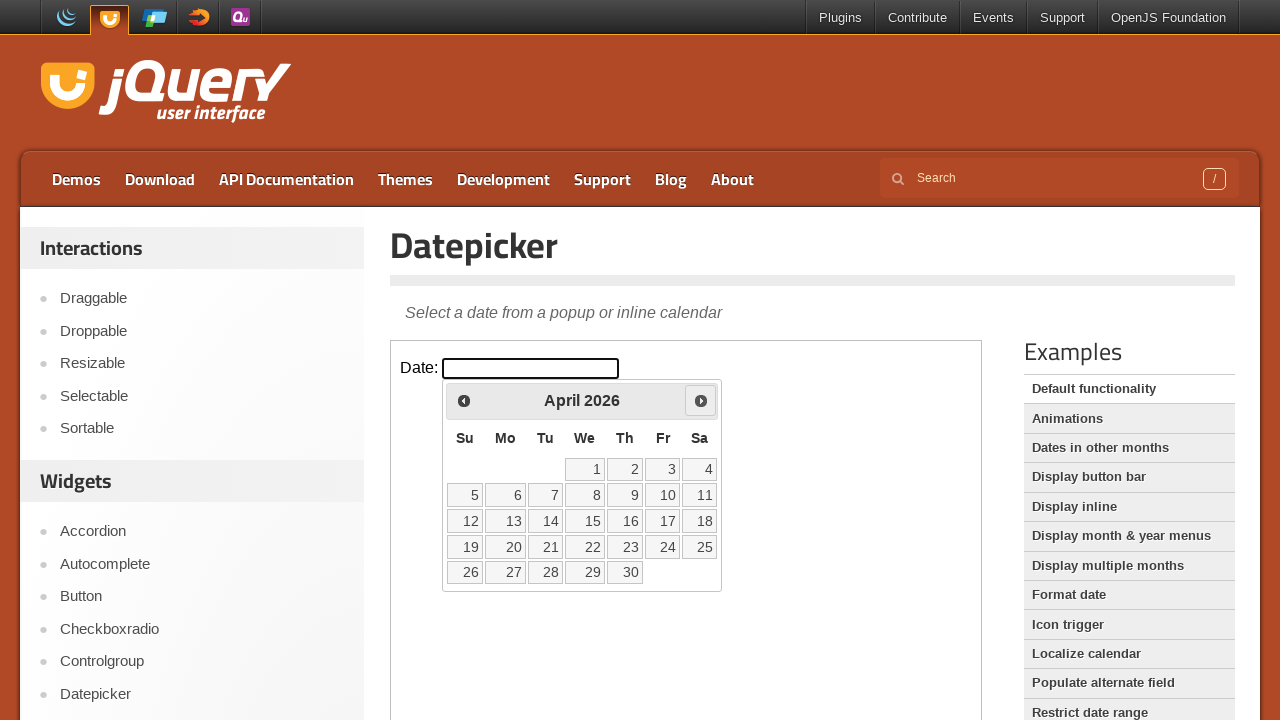

Retrieved current month from calendar: April
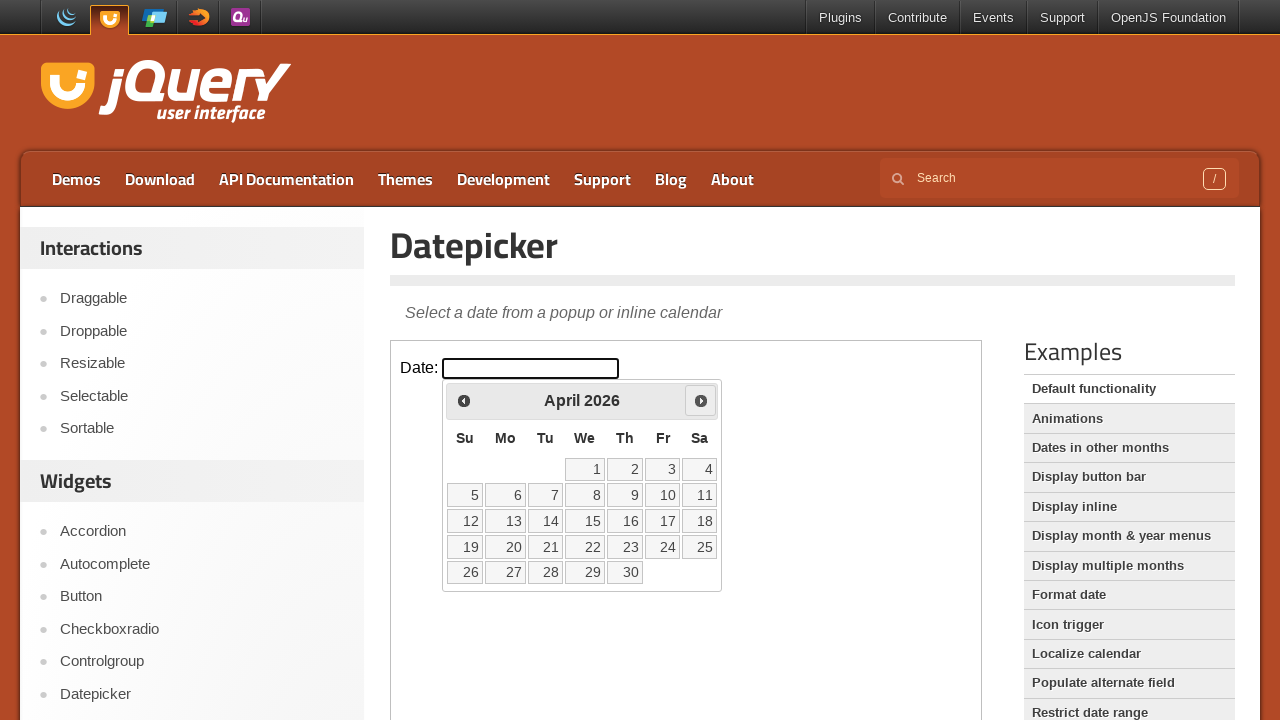

Clicked Next button to navigate to the next month at (701, 400) on iframe.demo-frame >> nth=0 >> internal:control=enter-frame >> span:text('Next')
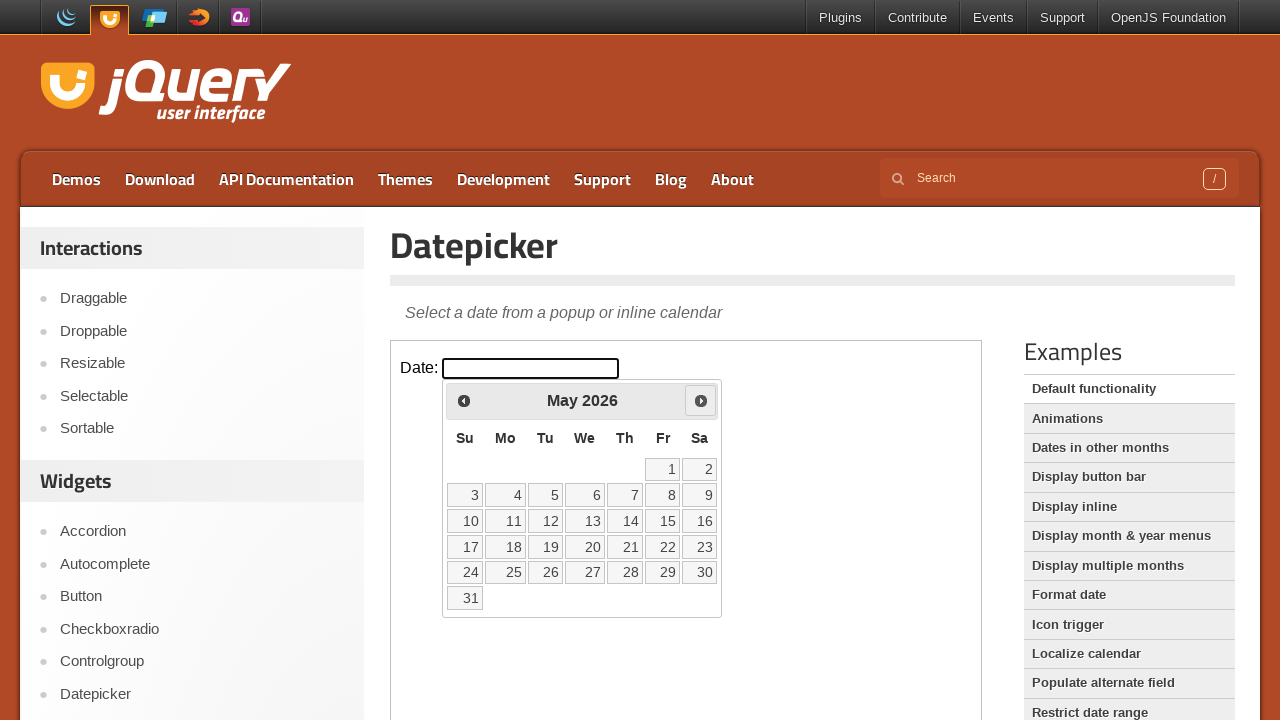

Waited 200ms for calendar animation to complete
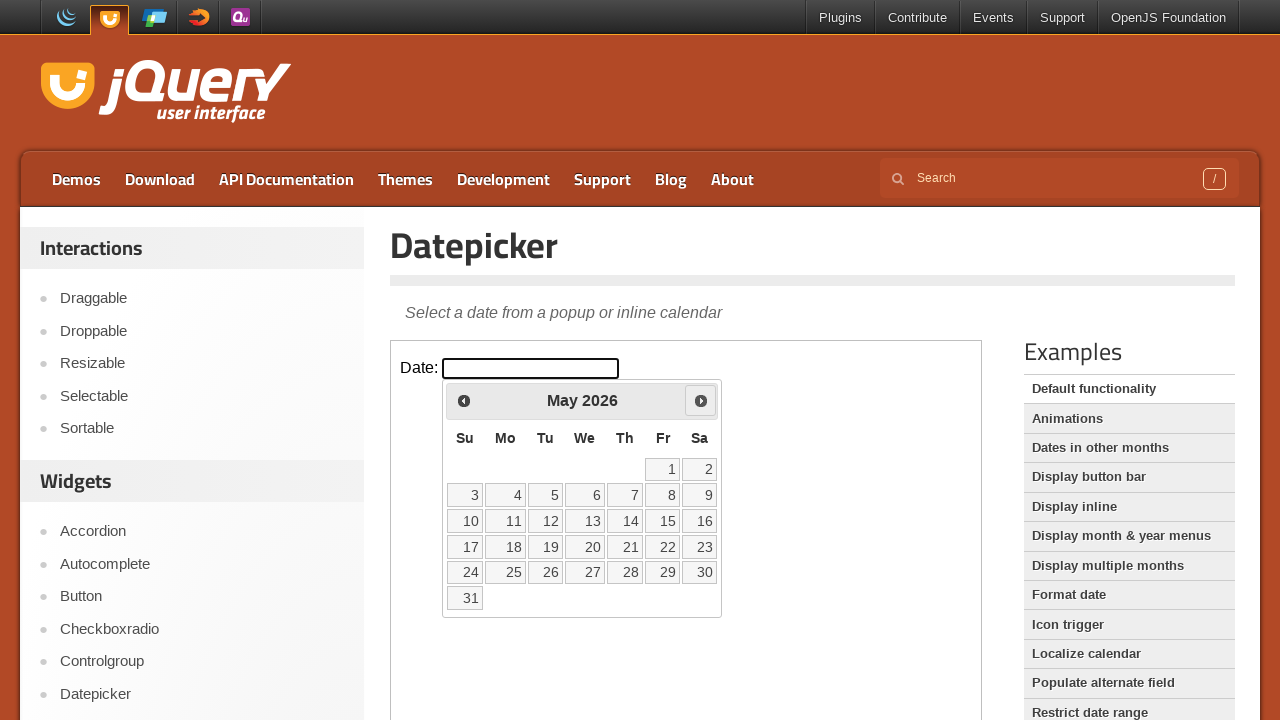

Retrieved current month from calendar: May
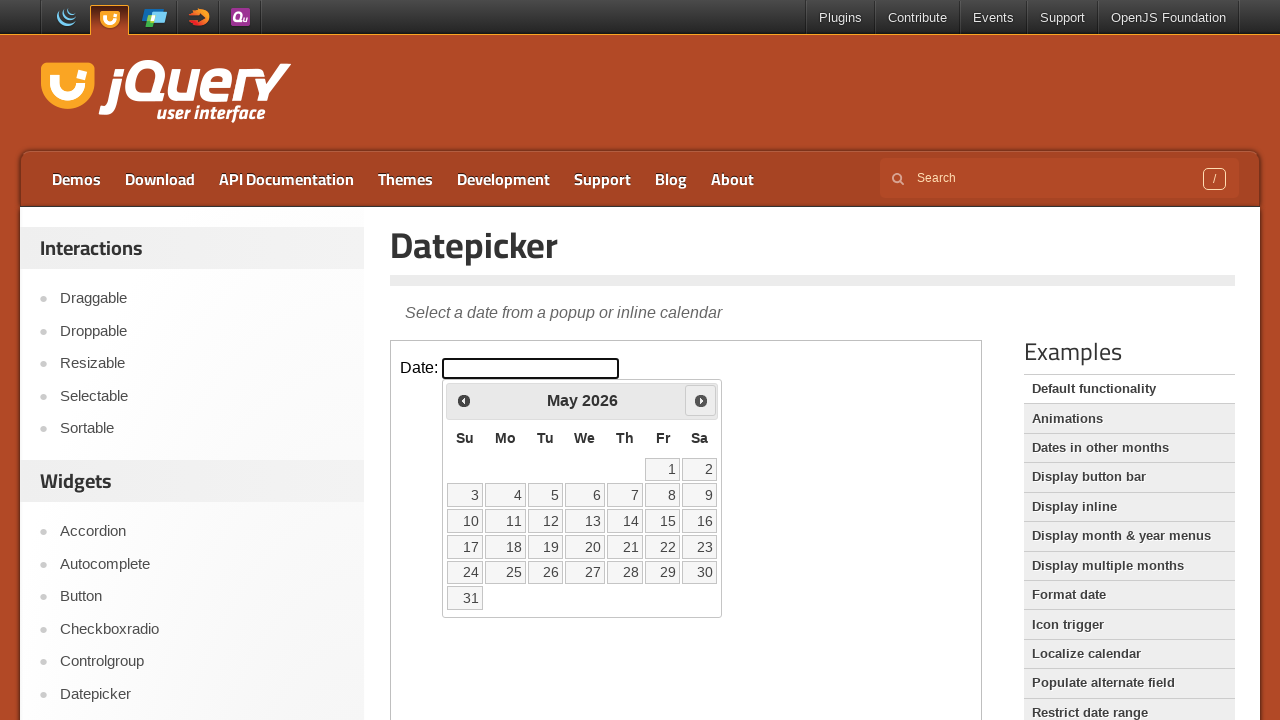

Clicked Next button to navigate to the next month at (701, 400) on iframe.demo-frame >> nth=0 >> internal:control=enter-frame >> span:text('Next')
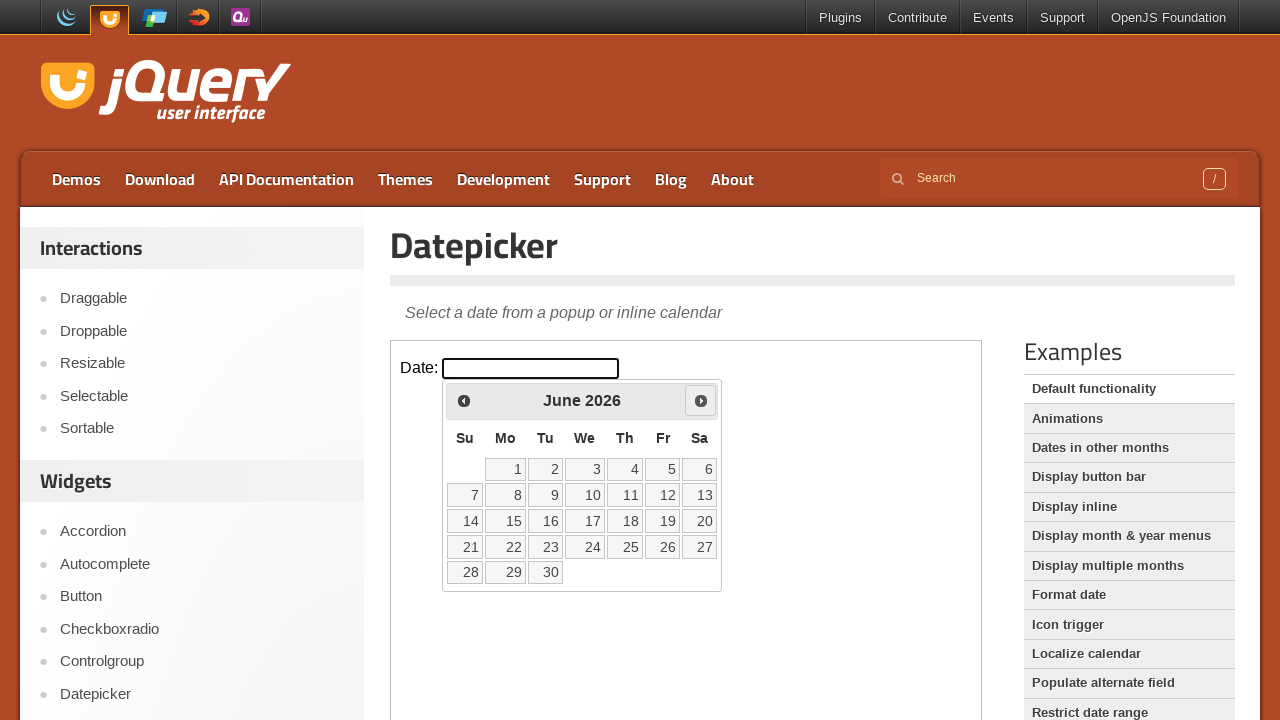

Waited 200ms for calendar animation to complete
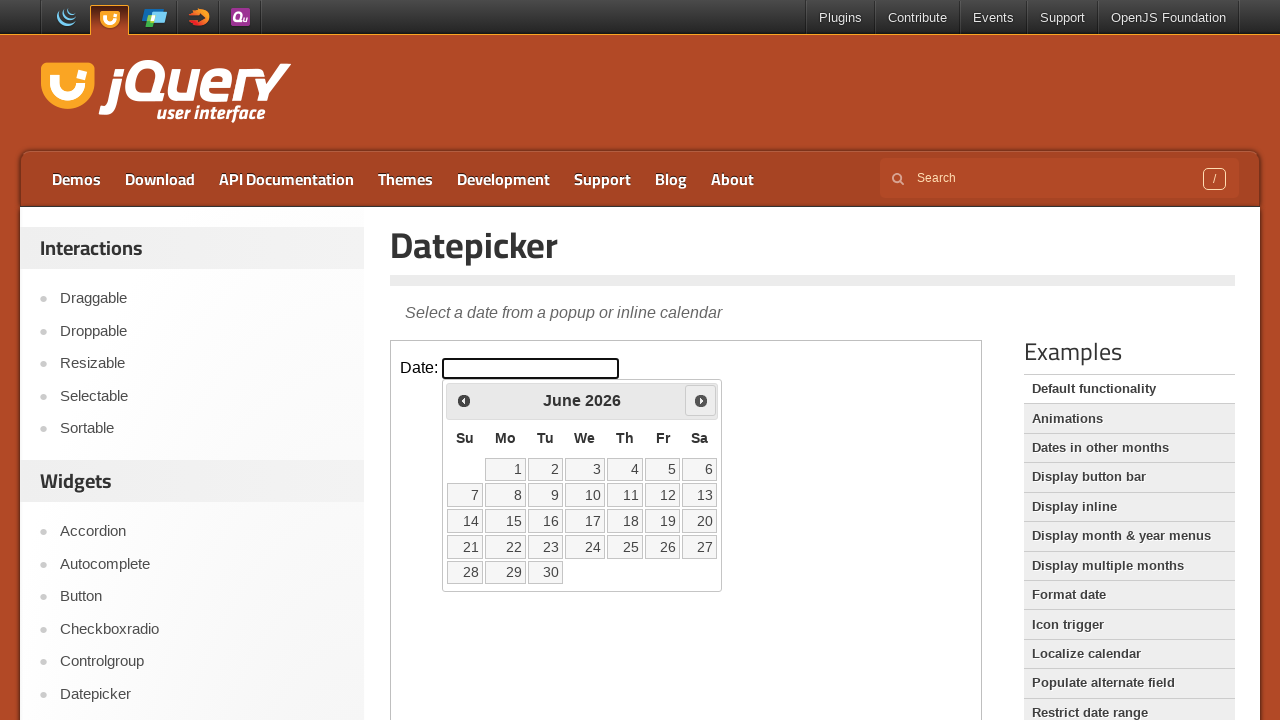

Retrieved current month from calendar: June
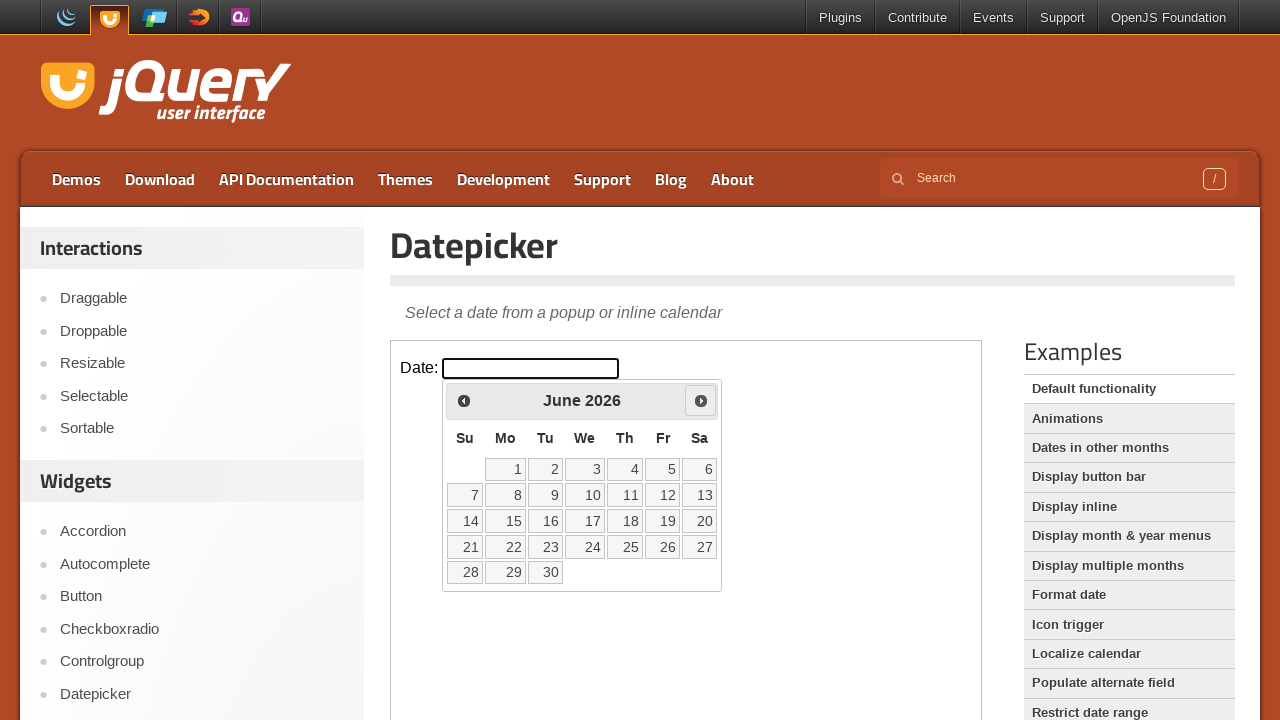

Clicked Next button to navigate to the next month at (701, 400) on iframe.demo-frame >> nth=0 >> internal:control=enter-frame >> span:text('Next')
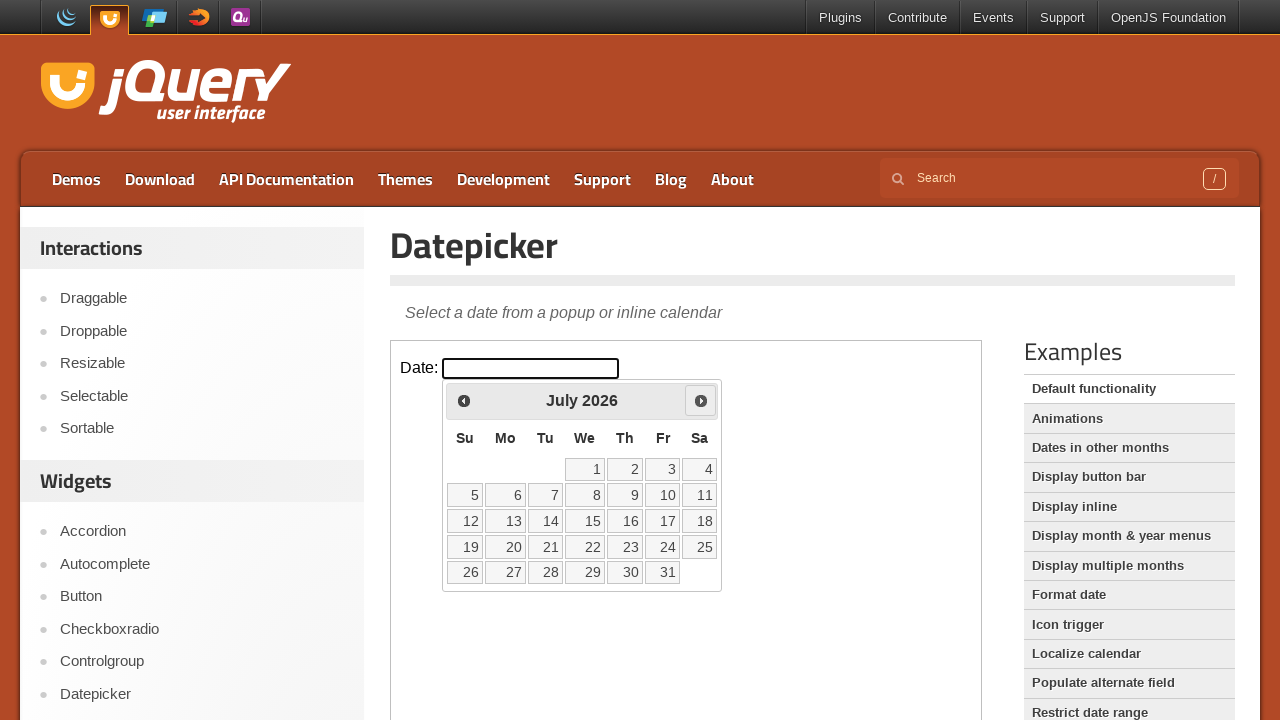

Waited 200ms for calendar animation to complete
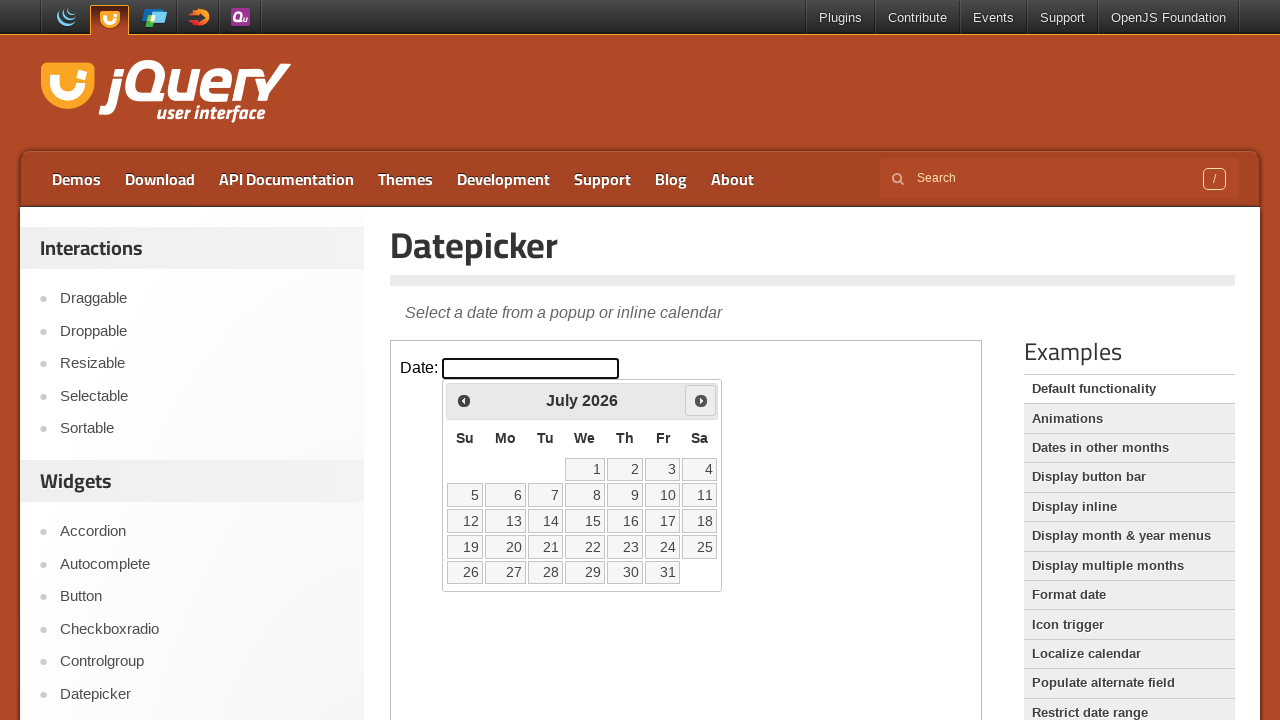

Retrieved current month from calendar: July
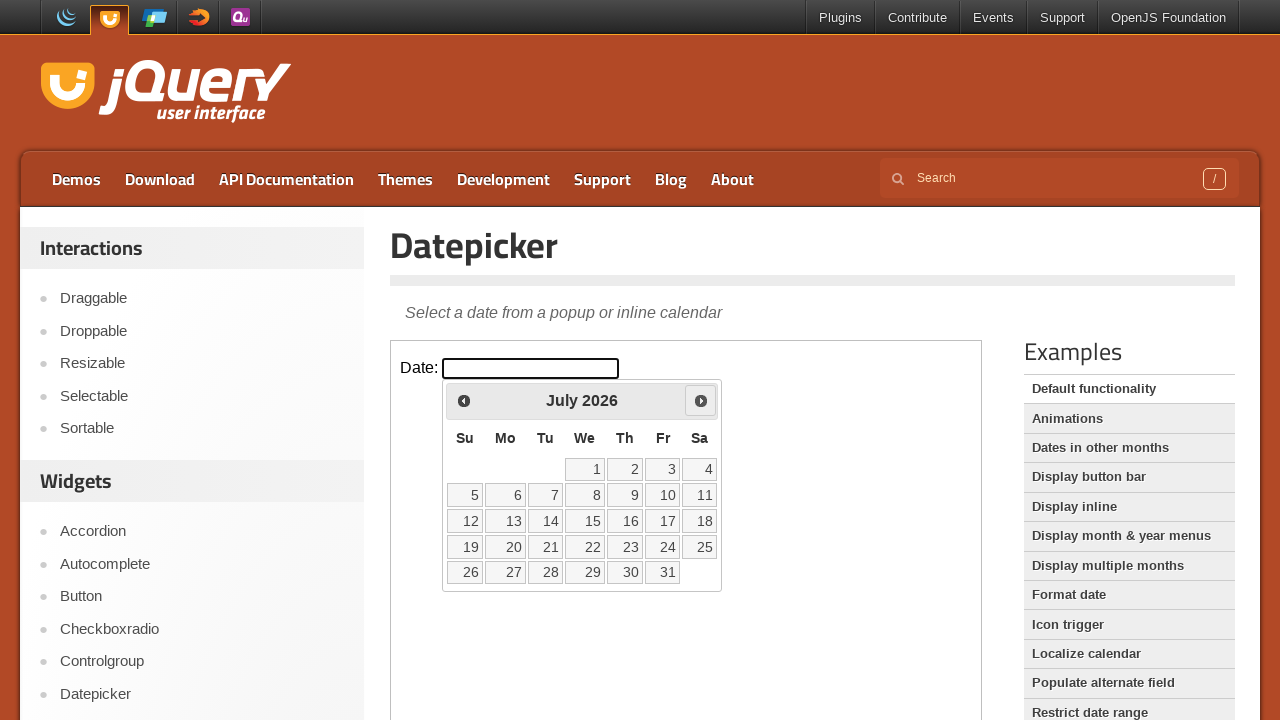

Clicked Next button to navigate to the next month at (701, 400) on iframe.demo-frame >> nth=0 >> internal:control=enter-frame >> span:text('Next')
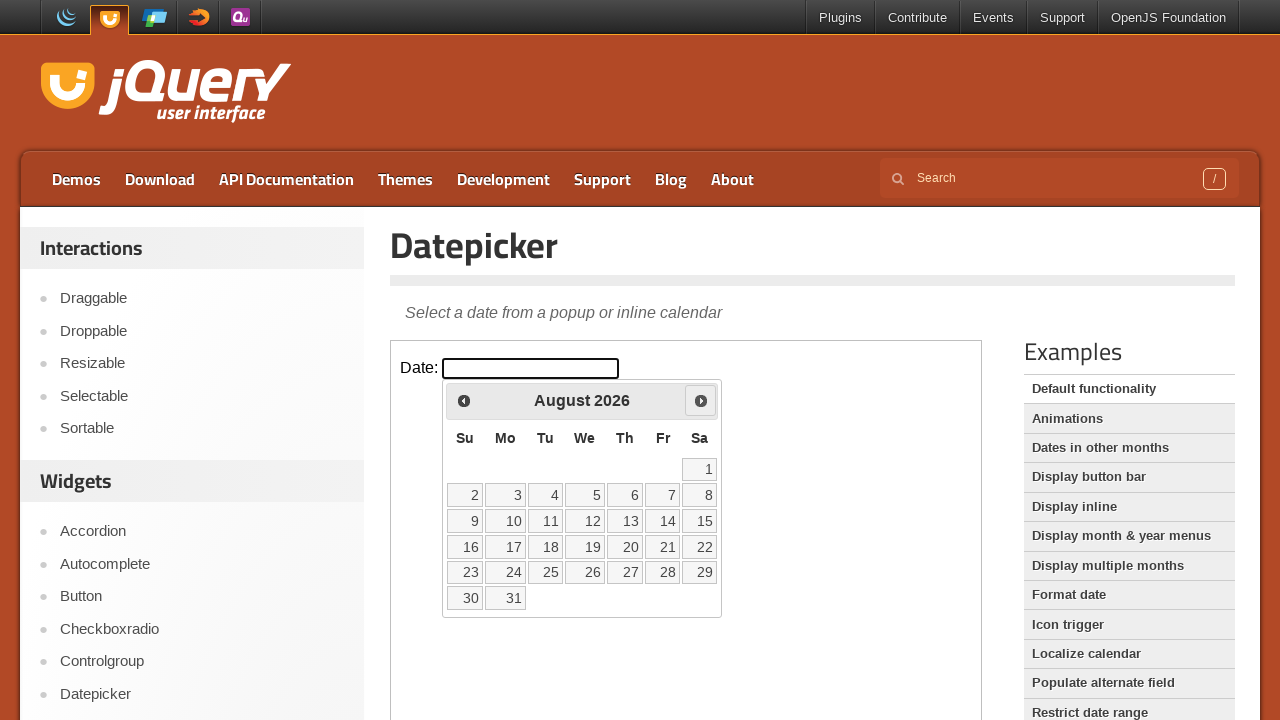

Waited 200ms for calendar animation to complete
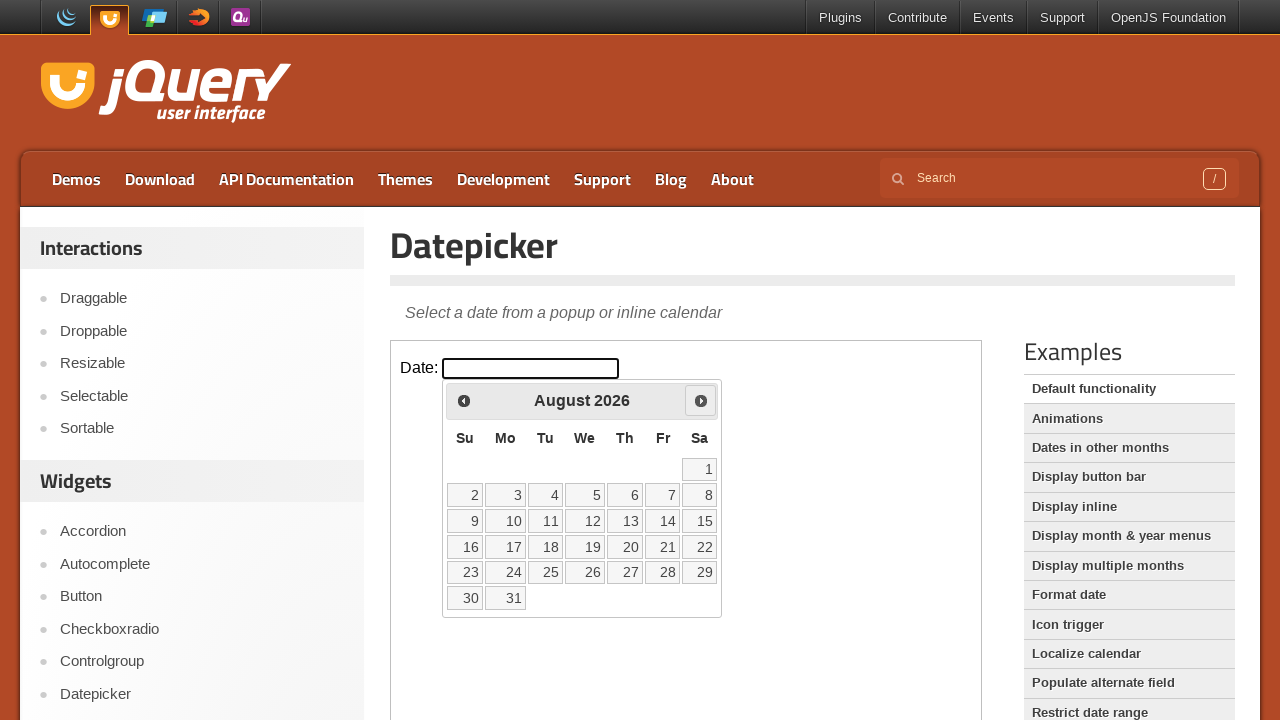

Retrieved current month from calendar: August
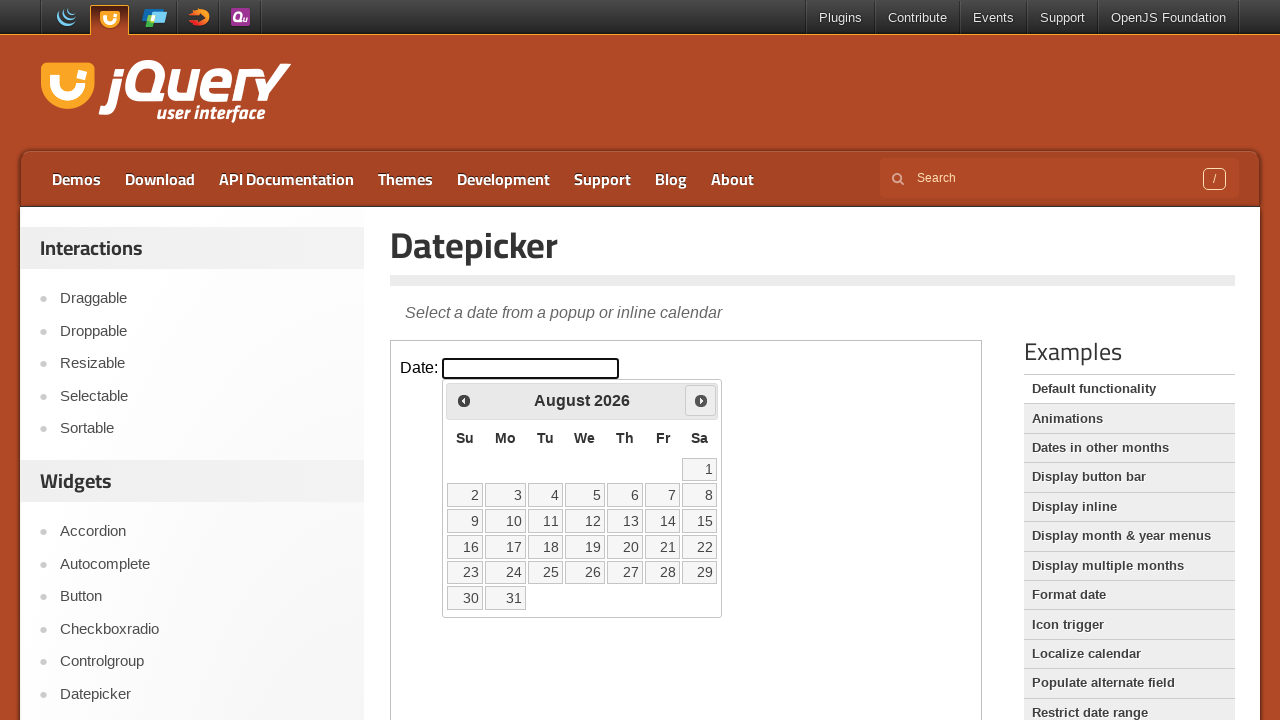

Clicked Next button to navigate to the next month at (701, 400) on iframe.demo-frame >> nth=0 >> internal:control=enter-frame >> span:text('Next')
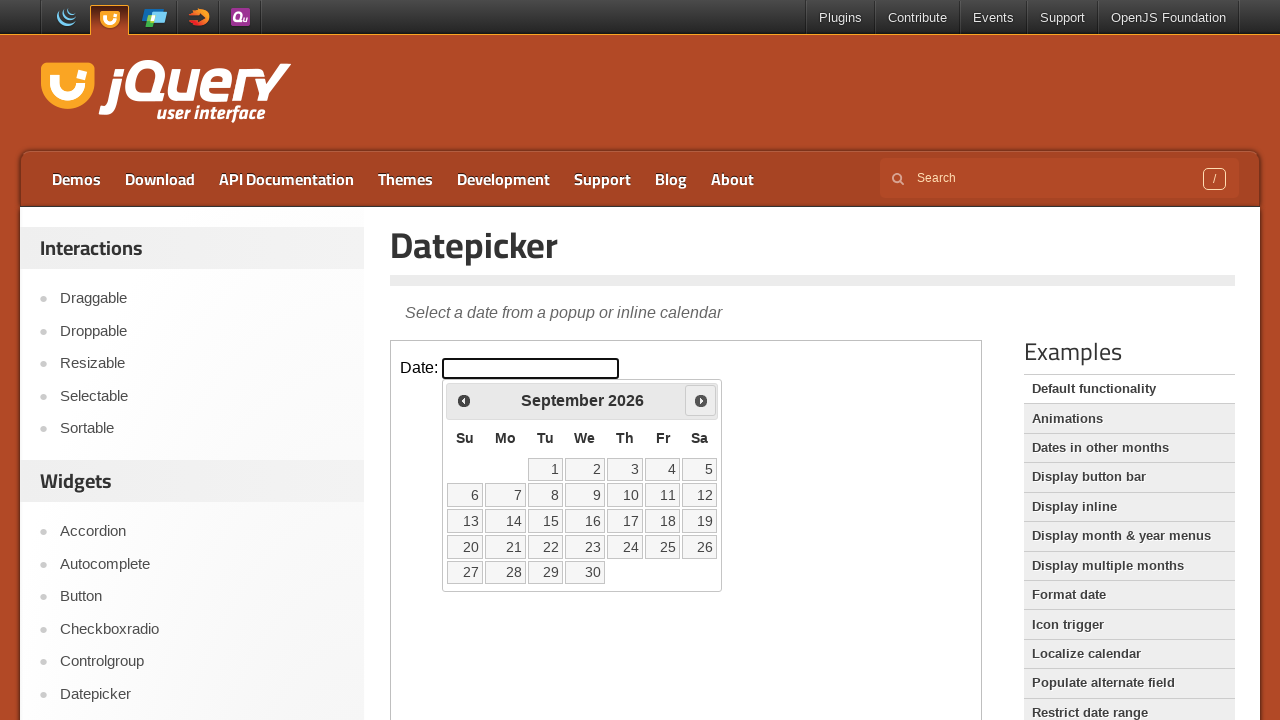

Waited 200ms for calendar animation to complete
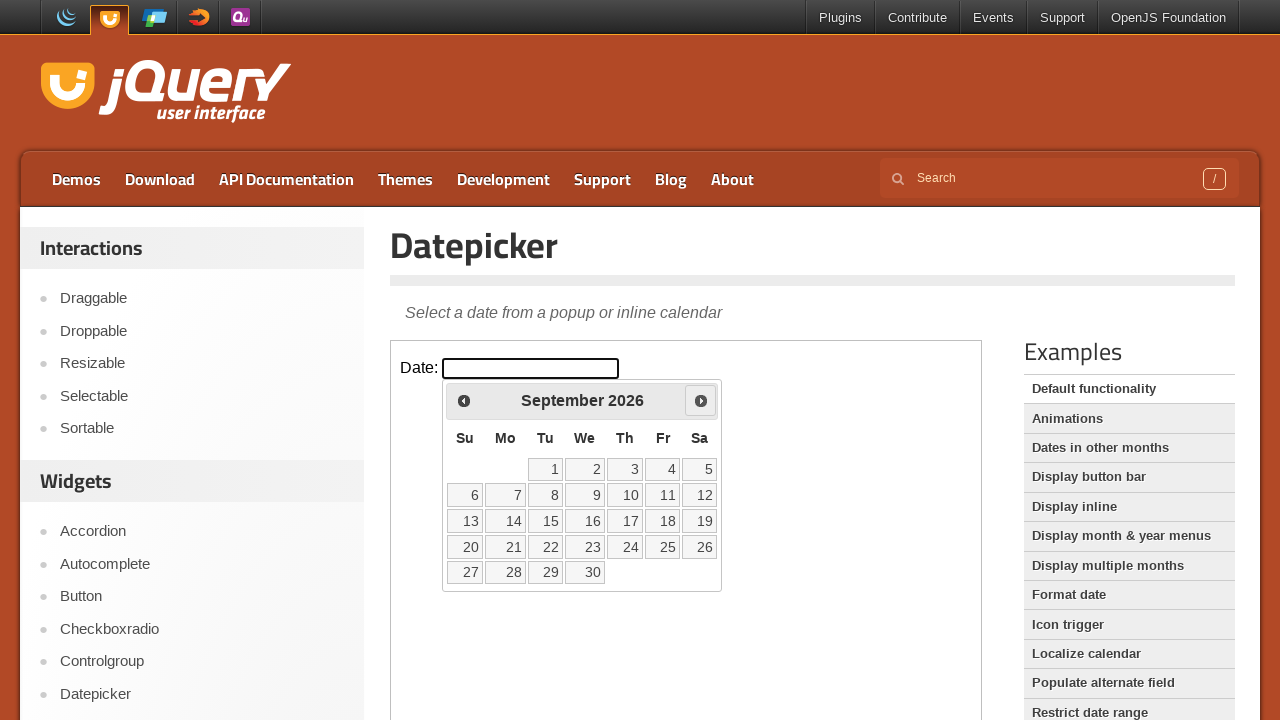

Retrieved current month from calendar: September
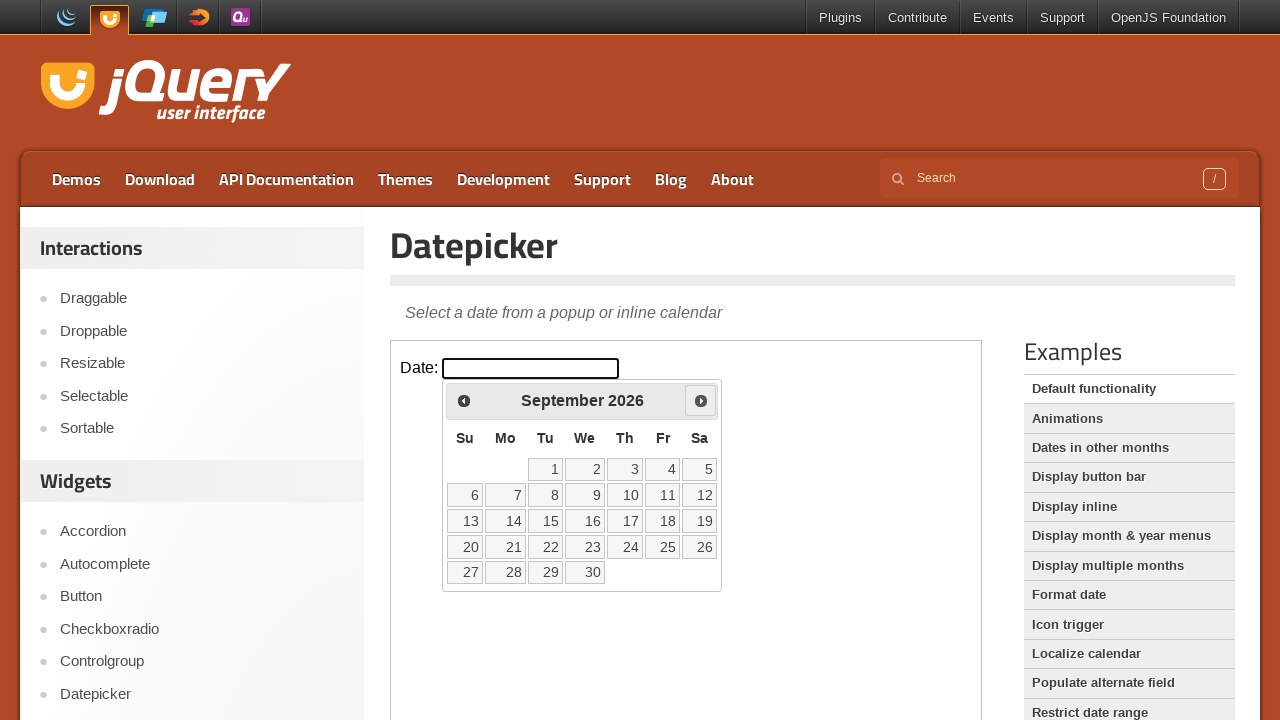

Clicked Next button to navigate to the next month at (701, 400) on iframe.demo-frame >> nth=0 >> internal:control=enter-frame >> span:text('Next')
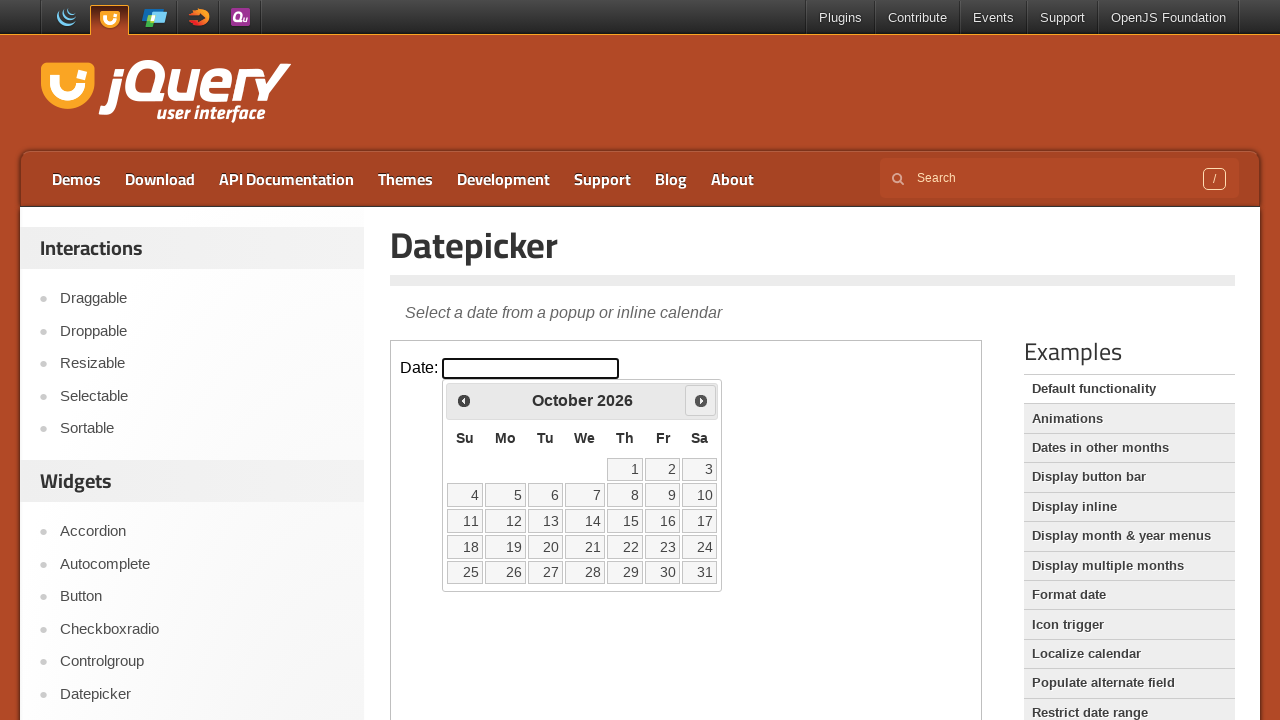

Waited 200ms for calendar animation to complete
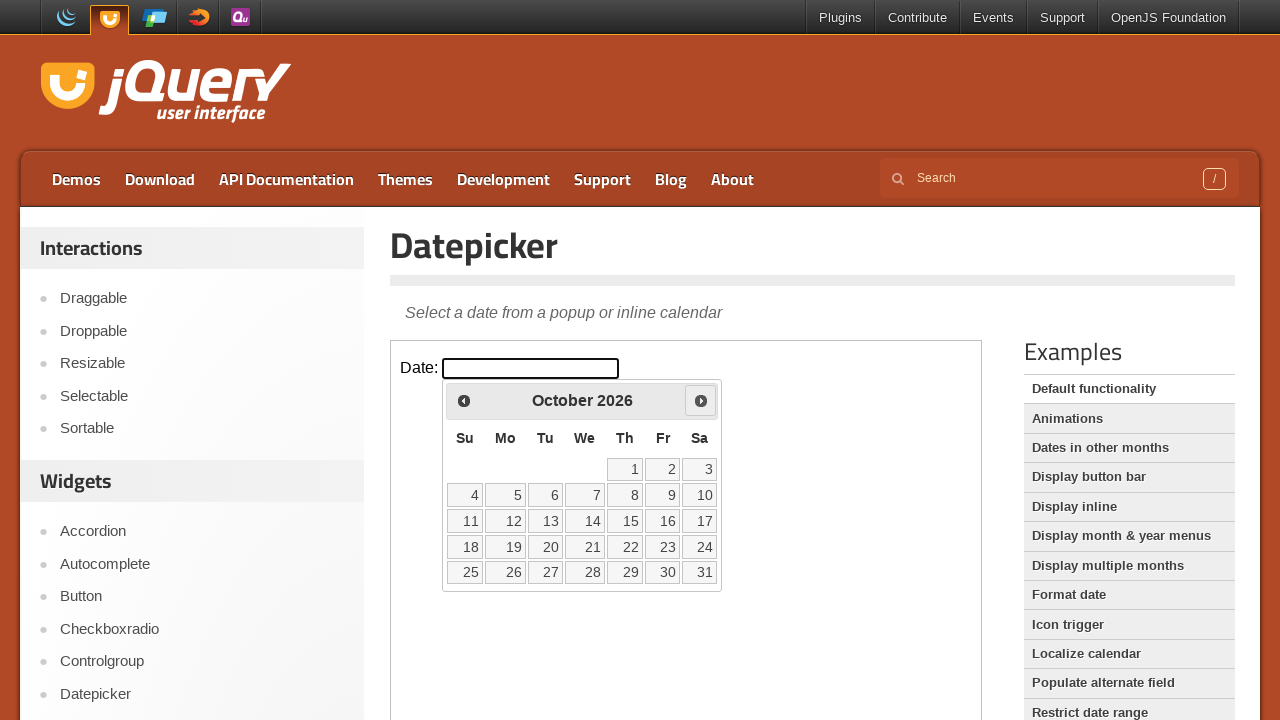

Retrieved current month from calendar: October
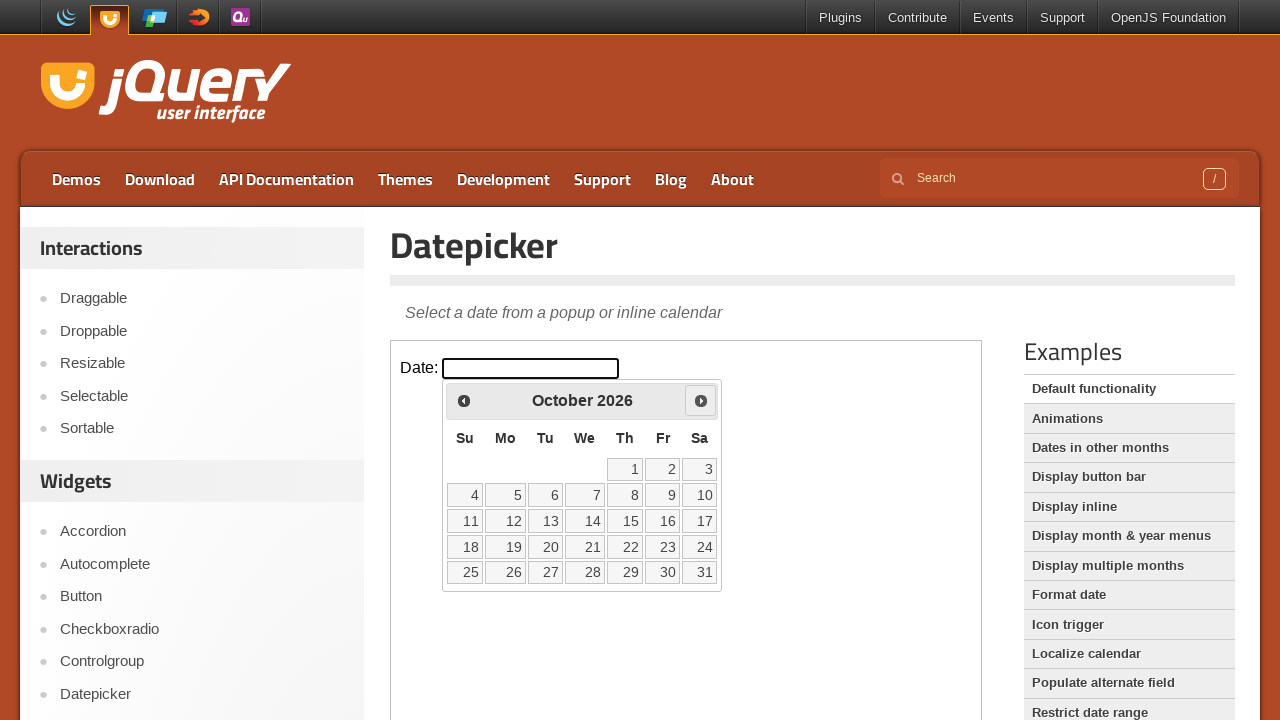

Clicked Next button to navigate to the next month at (701, 400) on iframe.demo-frame >> nth=0 >> internal:control=enter-frame >> span:text('Next')
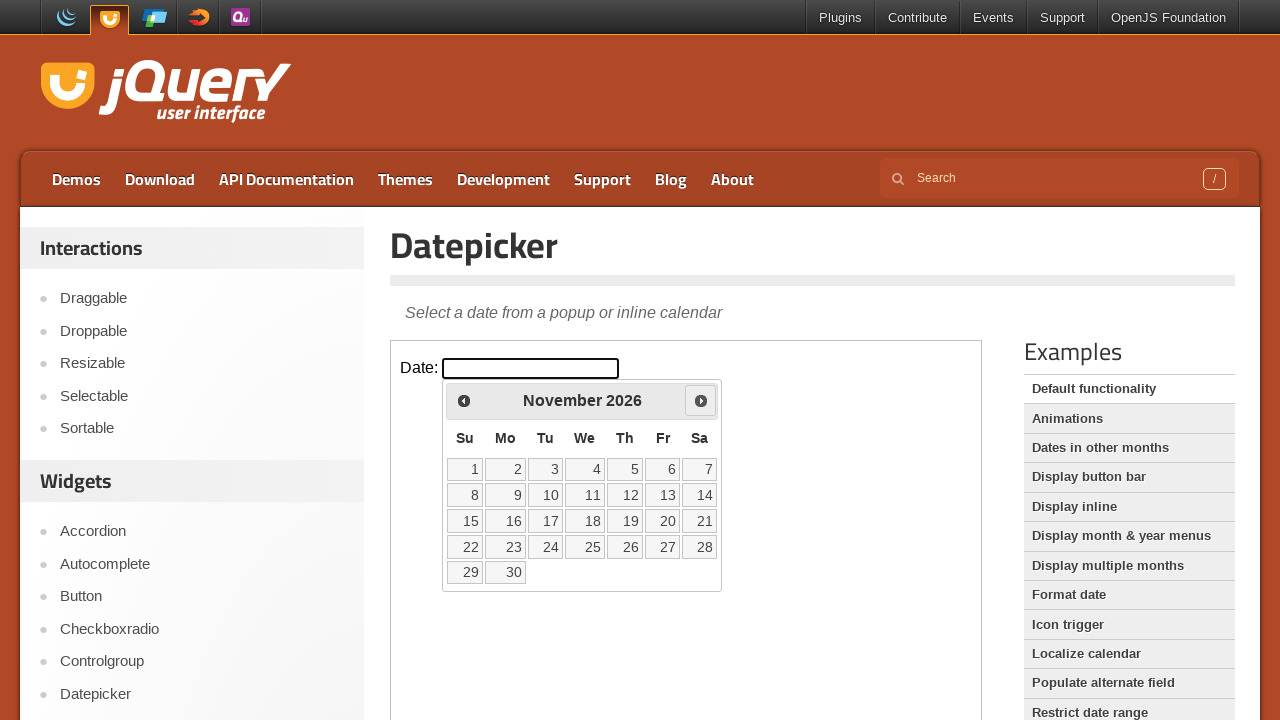

Waited 200ms for calendar animation to complete
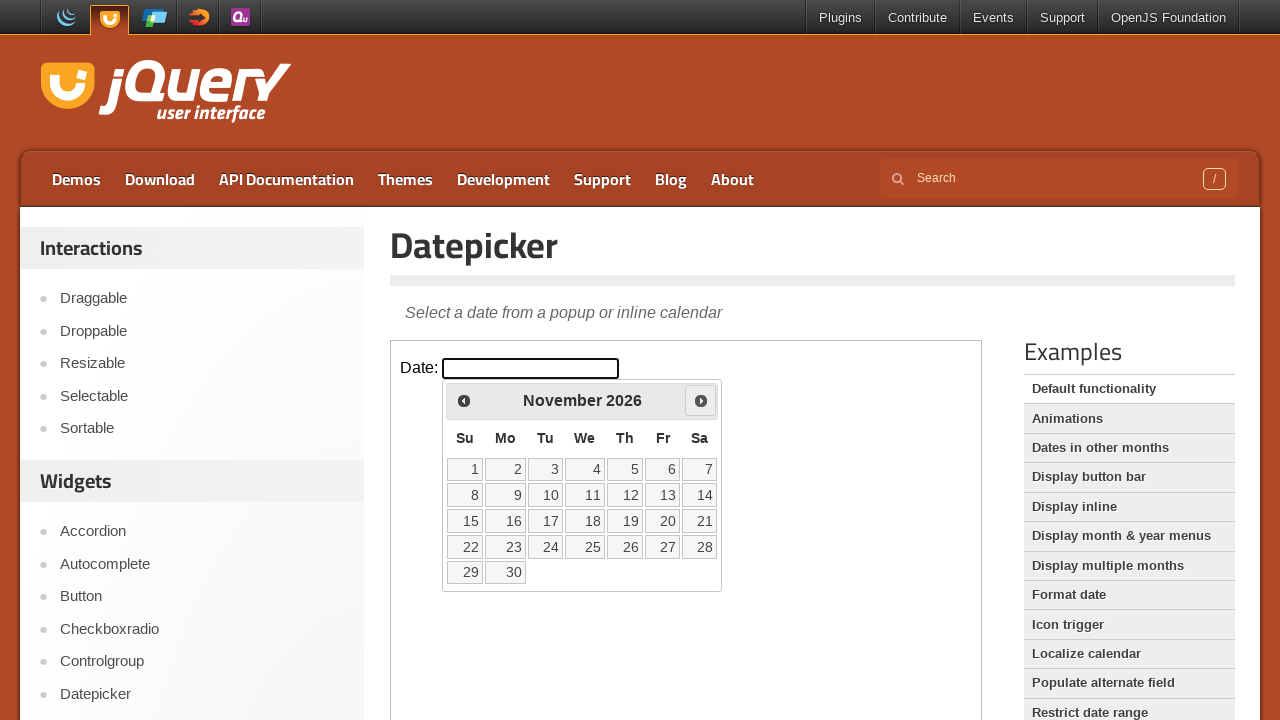

Retrieved current month from calendar: November
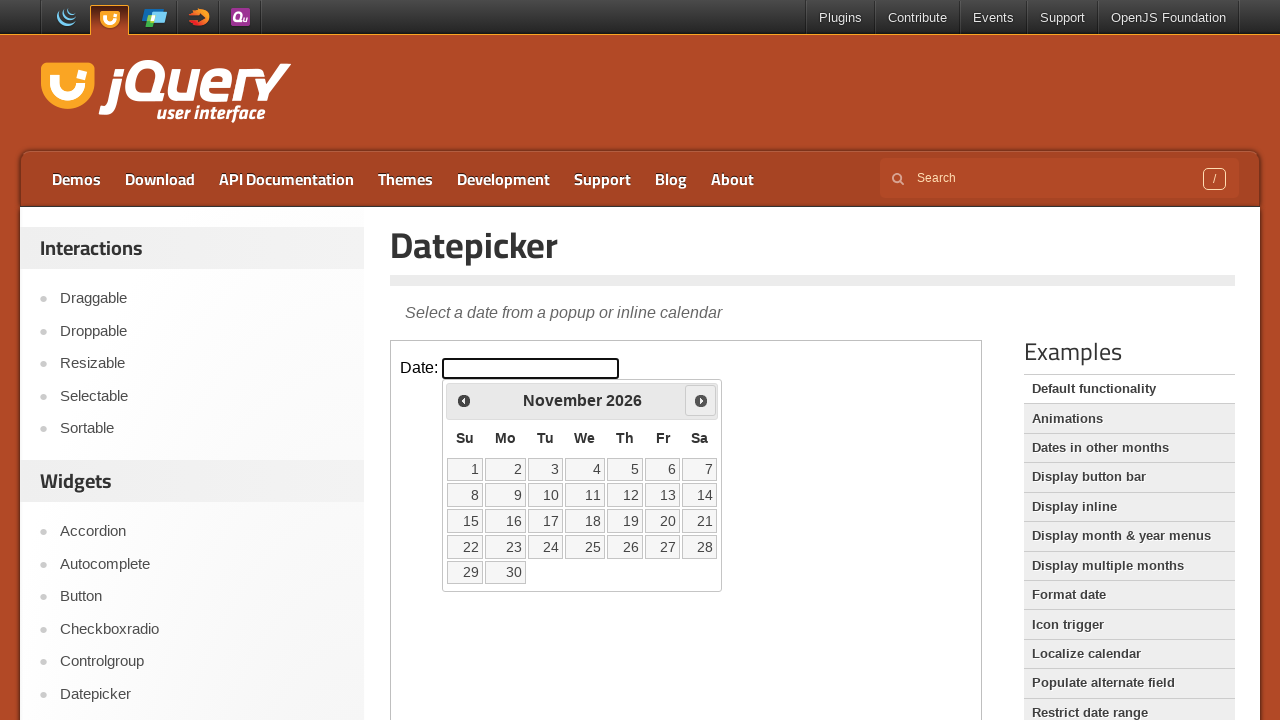

Clicked Next button to navigate to the next month at (701, 400) on iframe.demo-frame >> nth=0 >> internal:control=enter-frame >> span:text('Next')
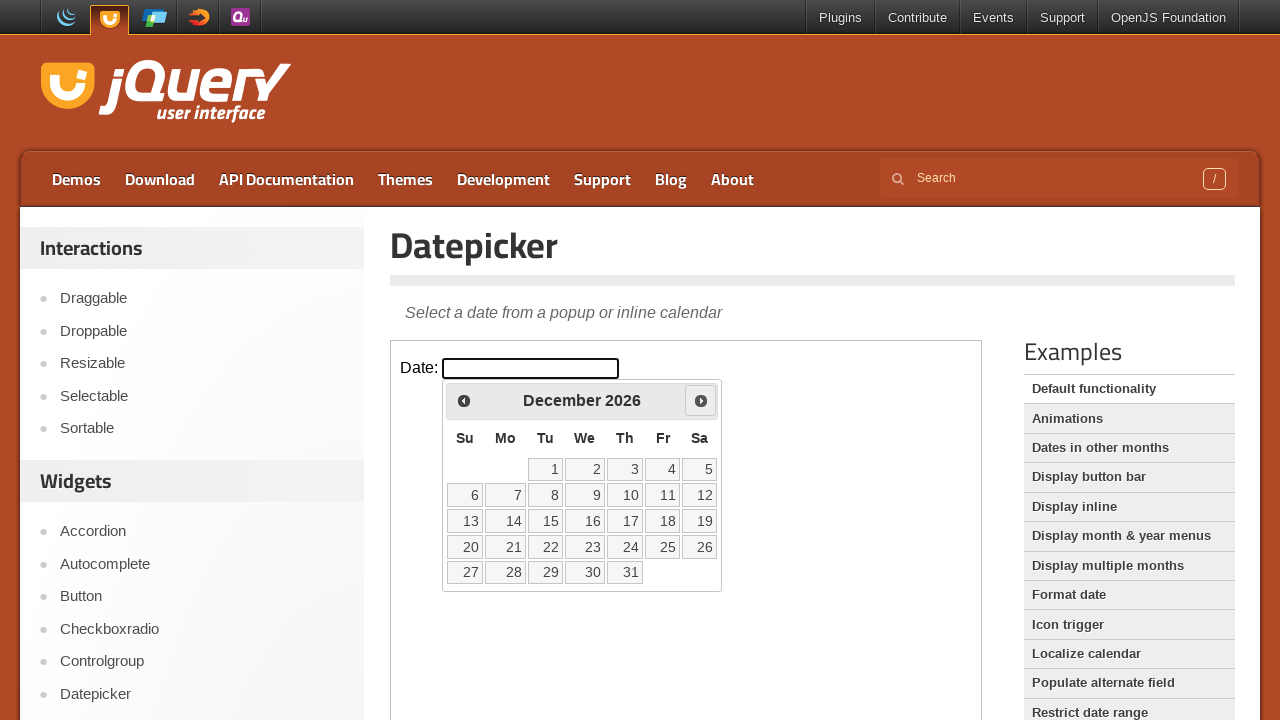

Waited 200ms for calendar animation to complete
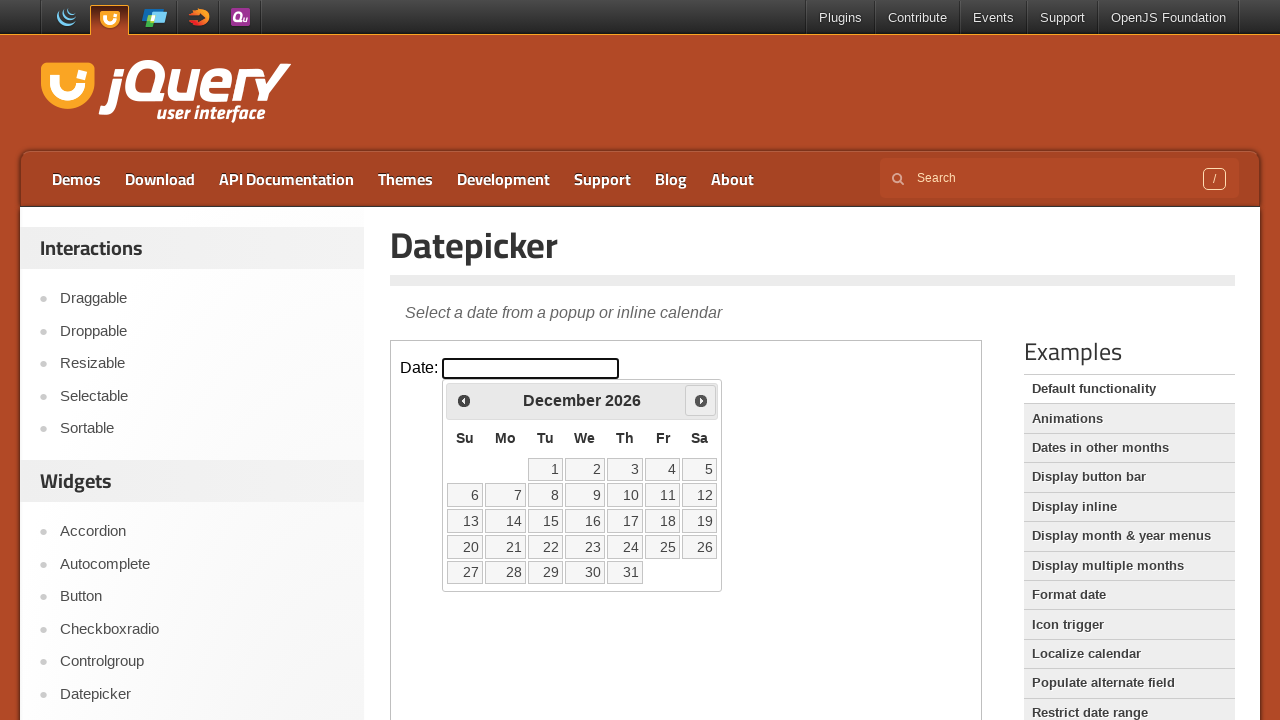

Retrieved current month from calendar: December
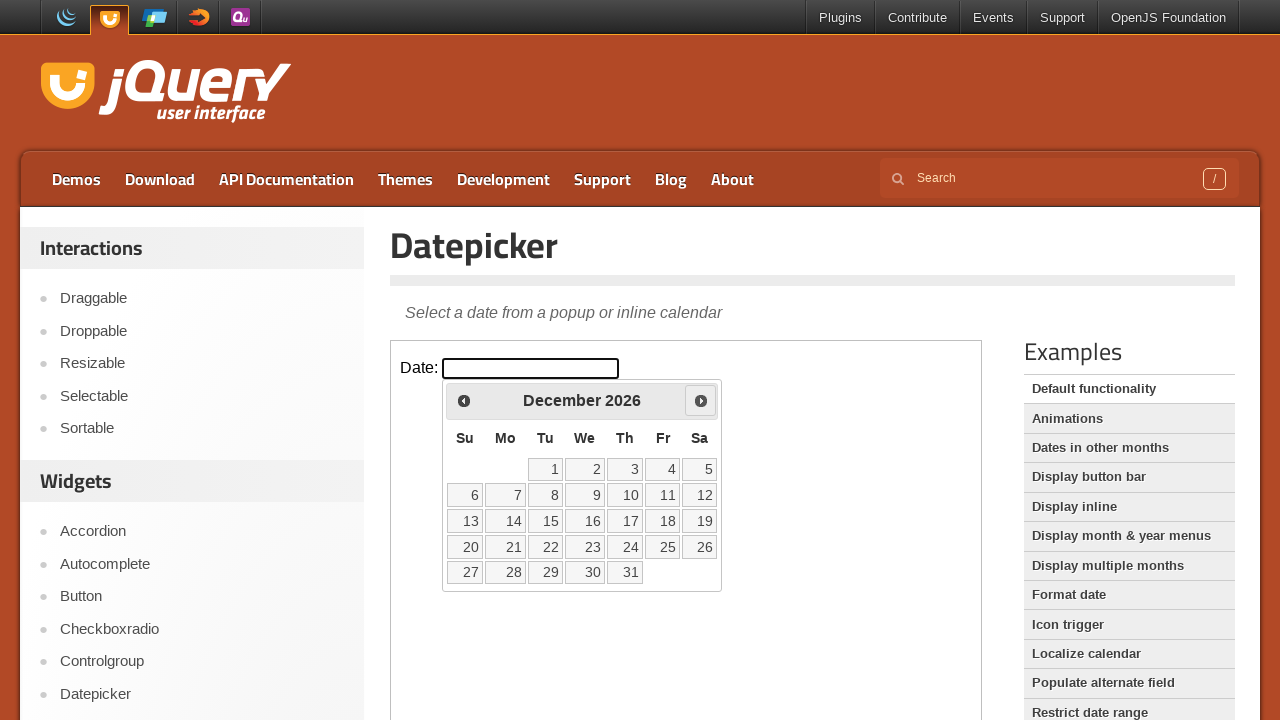

Selected day 10 from the December calendar at (625, 495) on iframe.demo-frame >> nth=0 >> internal:control=enter-frame >> a.ui-state-default
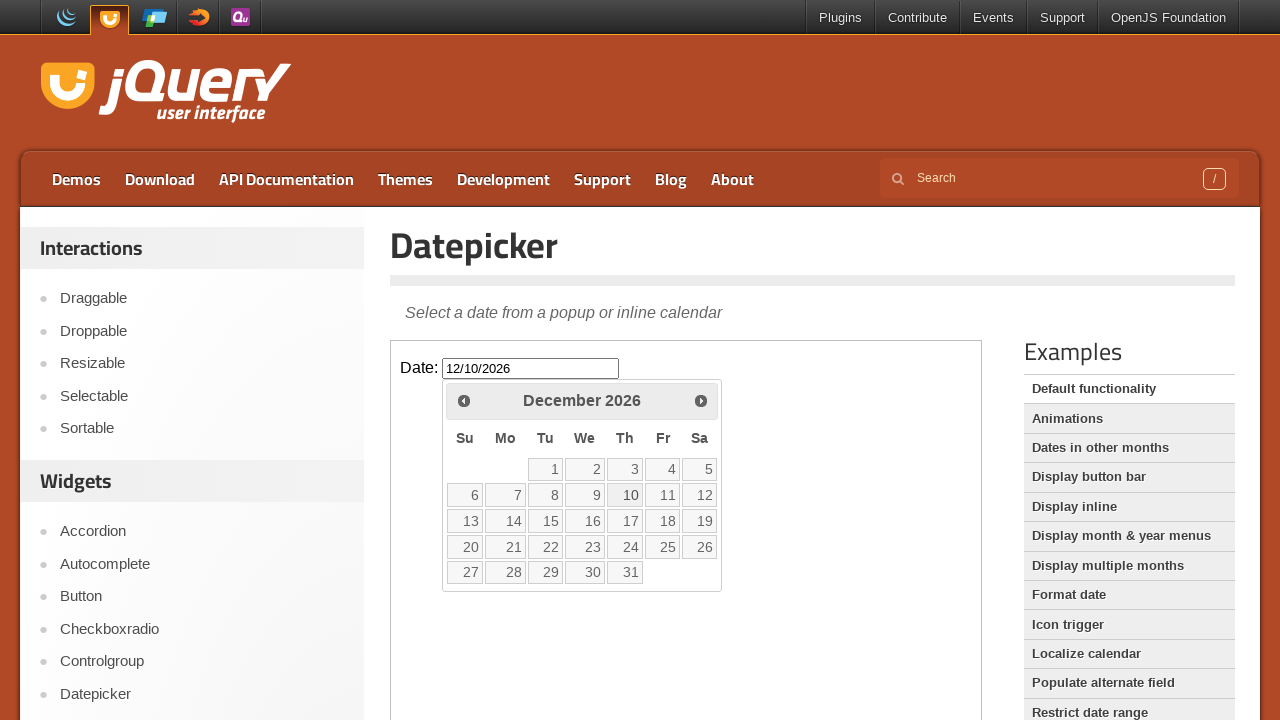

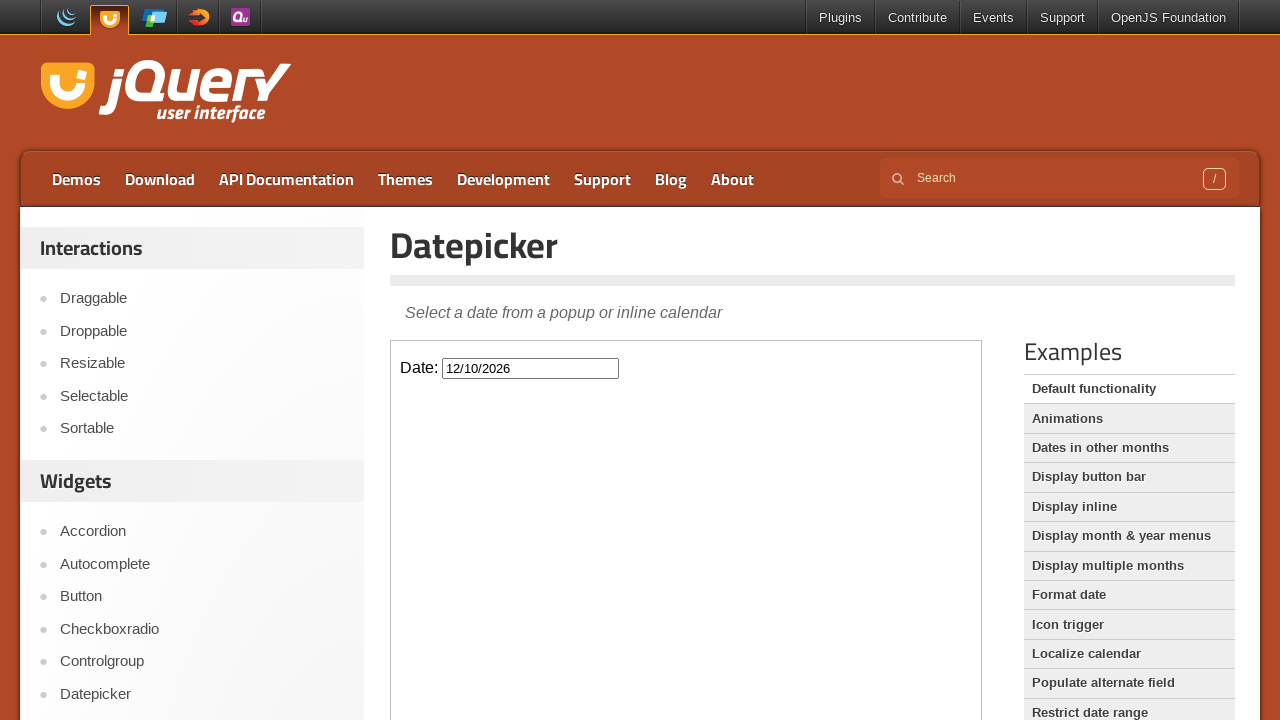